Navigates to W3Schools homepage and clicks on the References navigation button to open the references menu

Starting URL: https://www.w3schools.com/

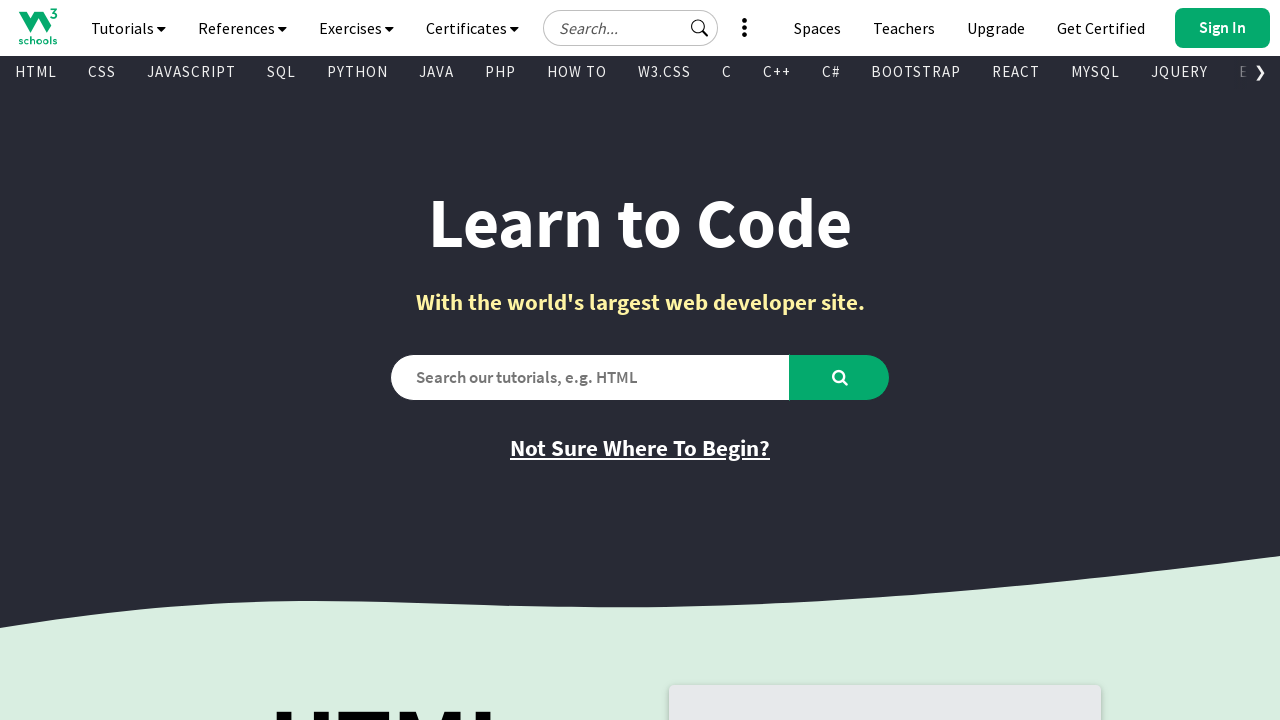

Waited for page to load (networkidle state reached)
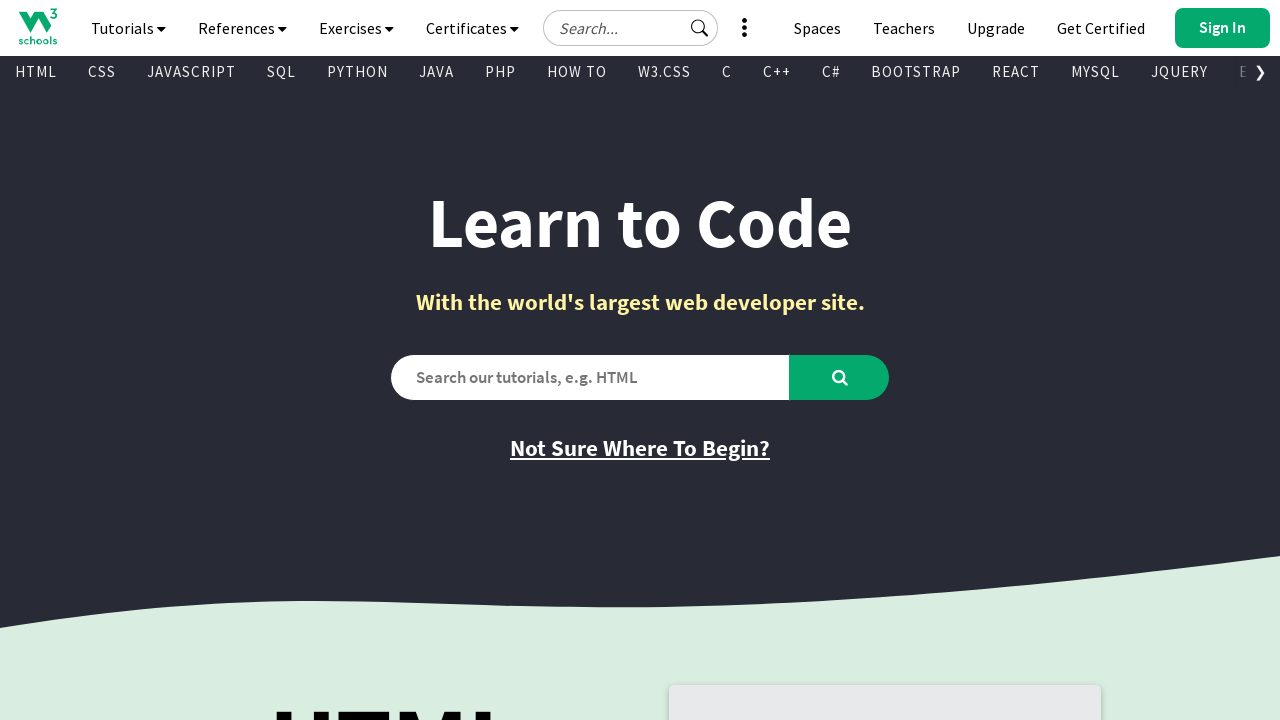

Clicked on the References navigation button at (242, 28) on #navbtn_references
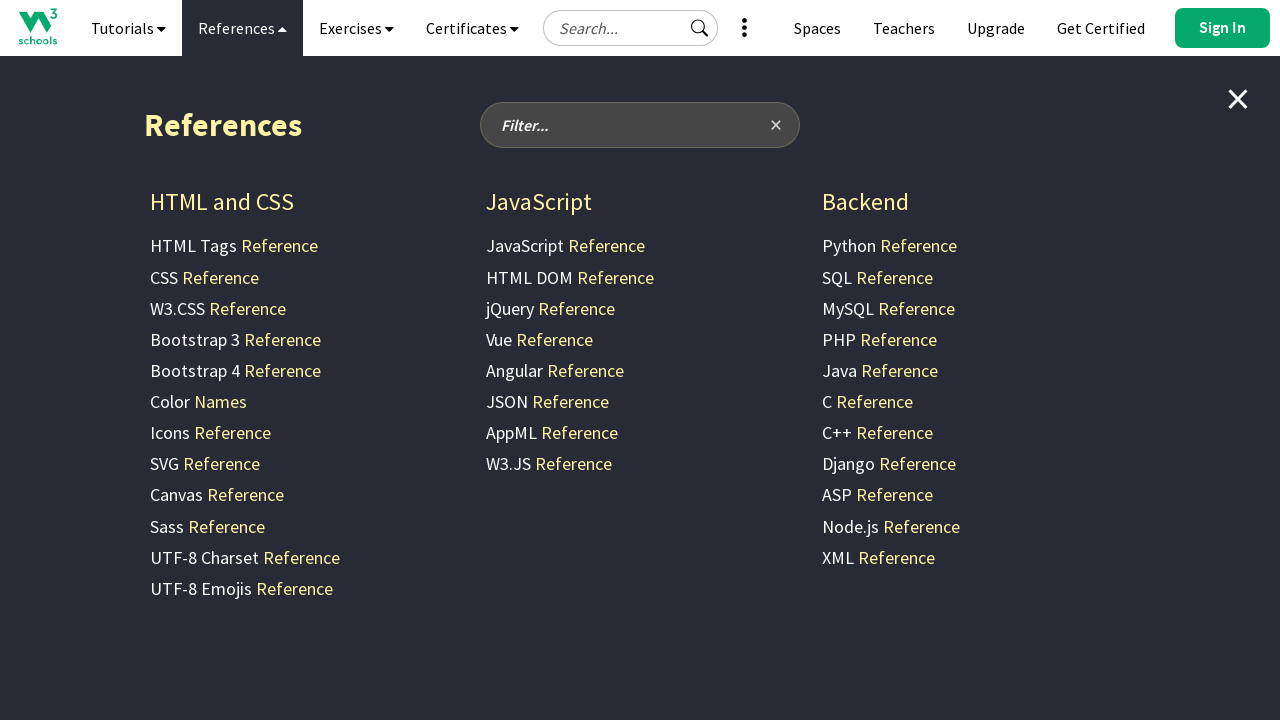

Waited 2 seconds for references menu to open
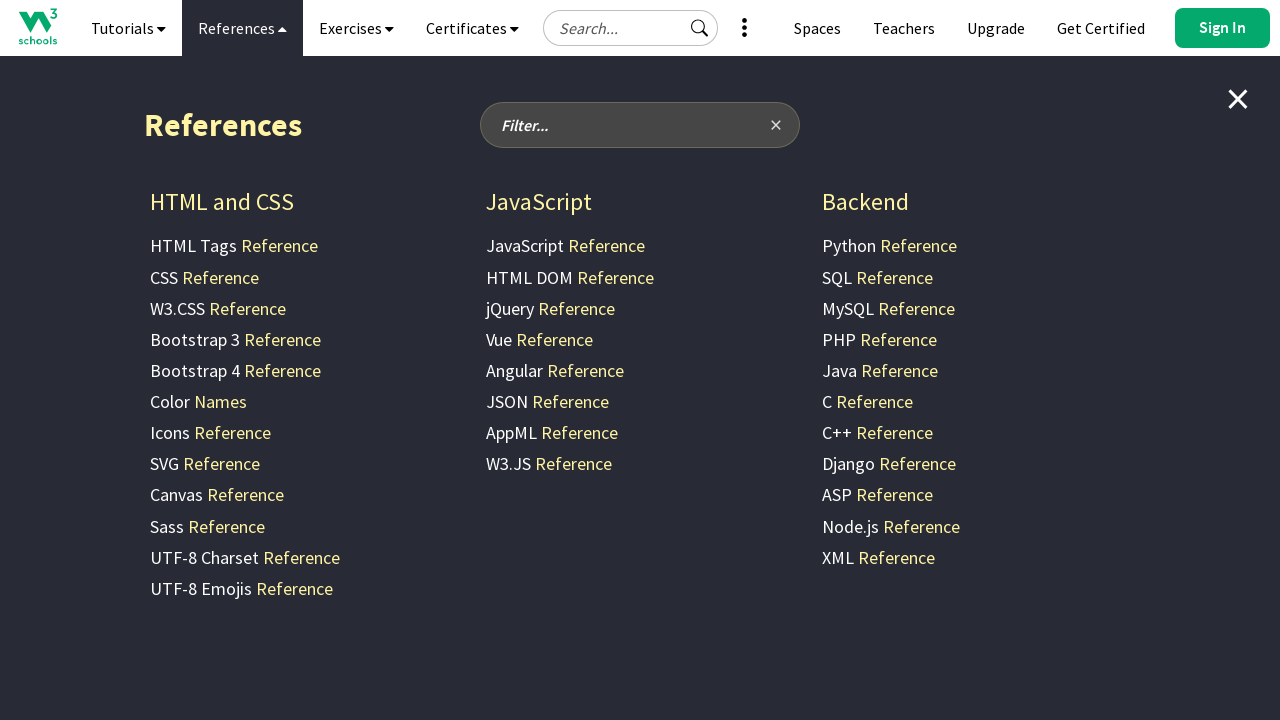

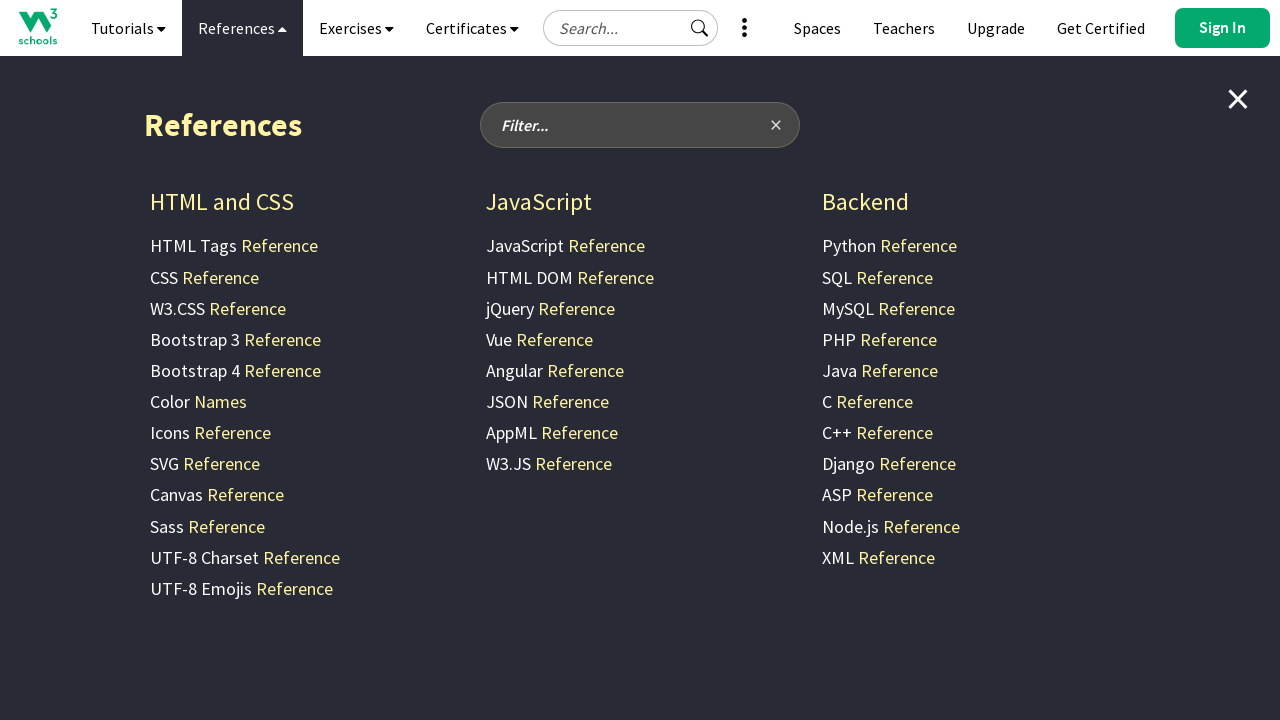